Tests form submission by filling in user name, email, current address, and permanent address fields, then clicking submit

Starting URL: https://demoqa.com/text-box

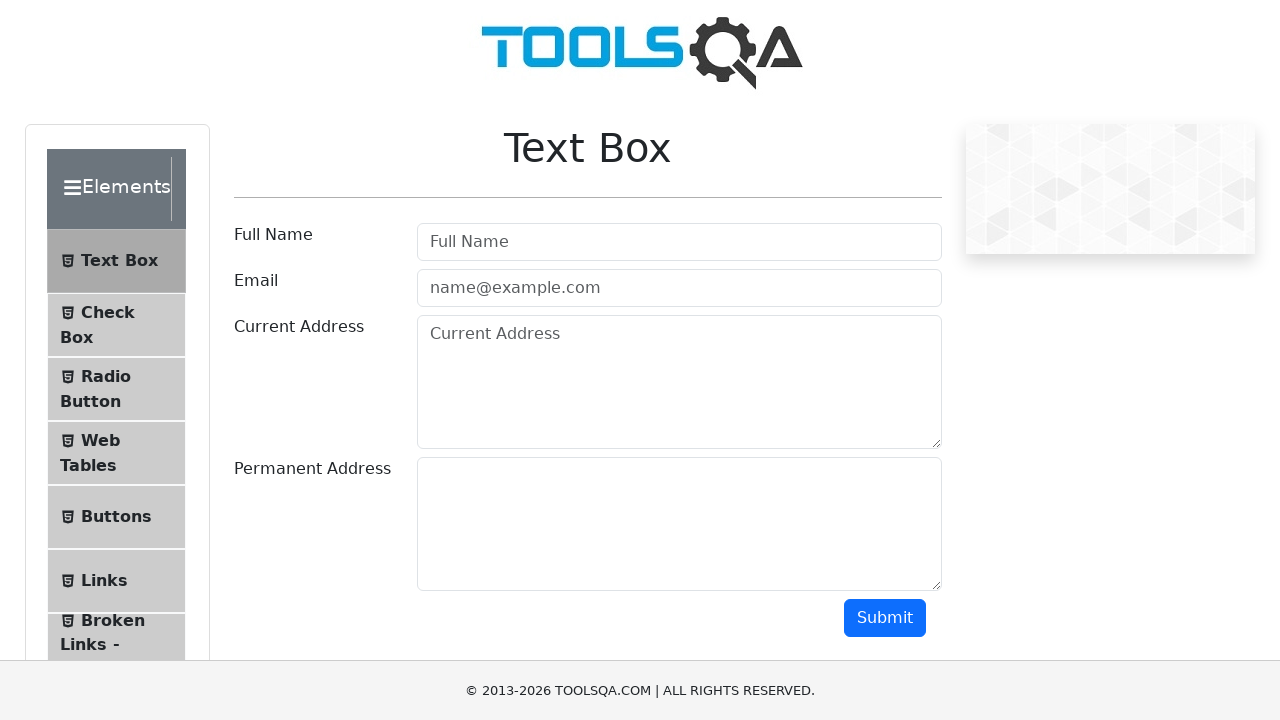

Filled user name field with 'shondi Akter' on #userName
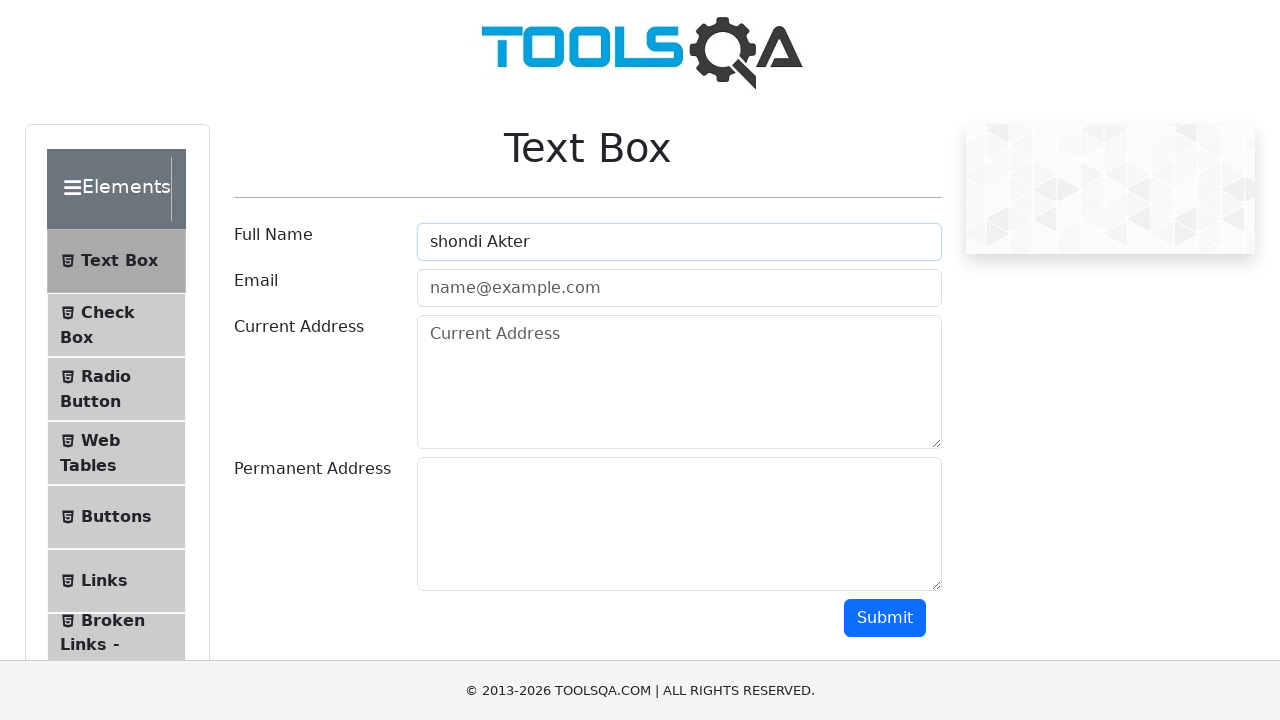

Filled user email field with 'shondi@test.com' on #userEmail
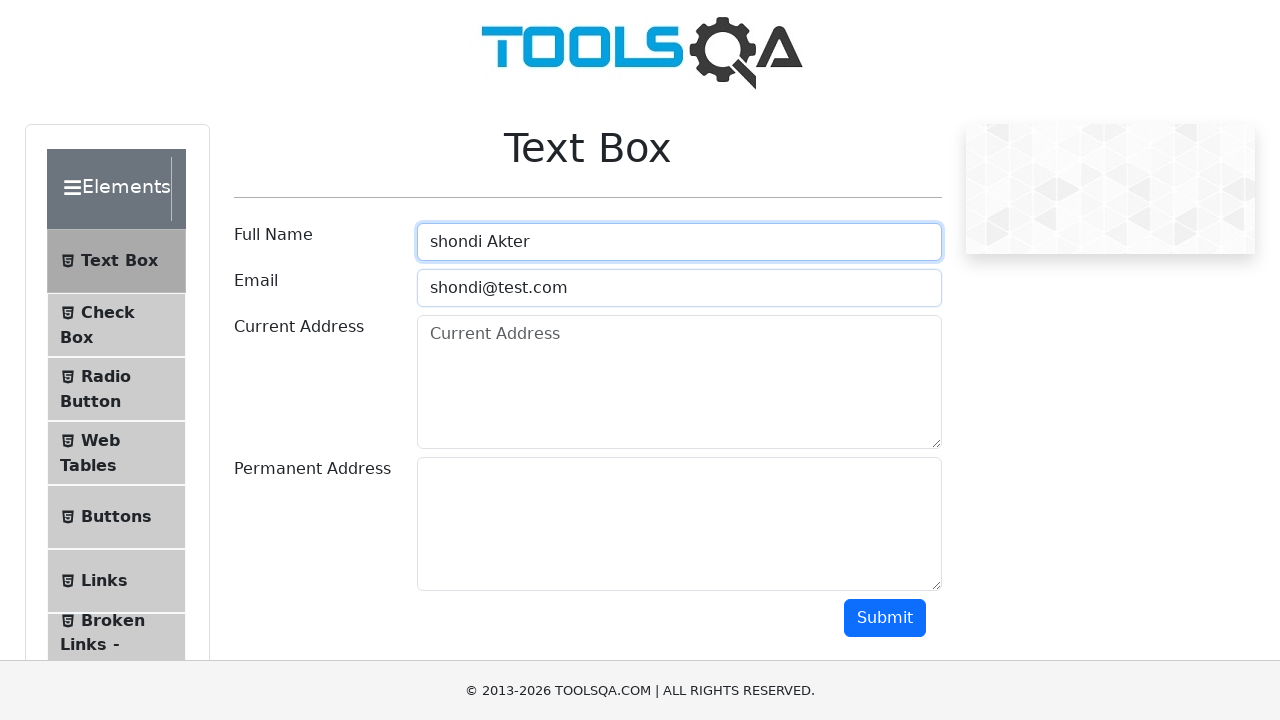

Filled current address field with 'Dhaka, Bangladesh' on #currentAddress
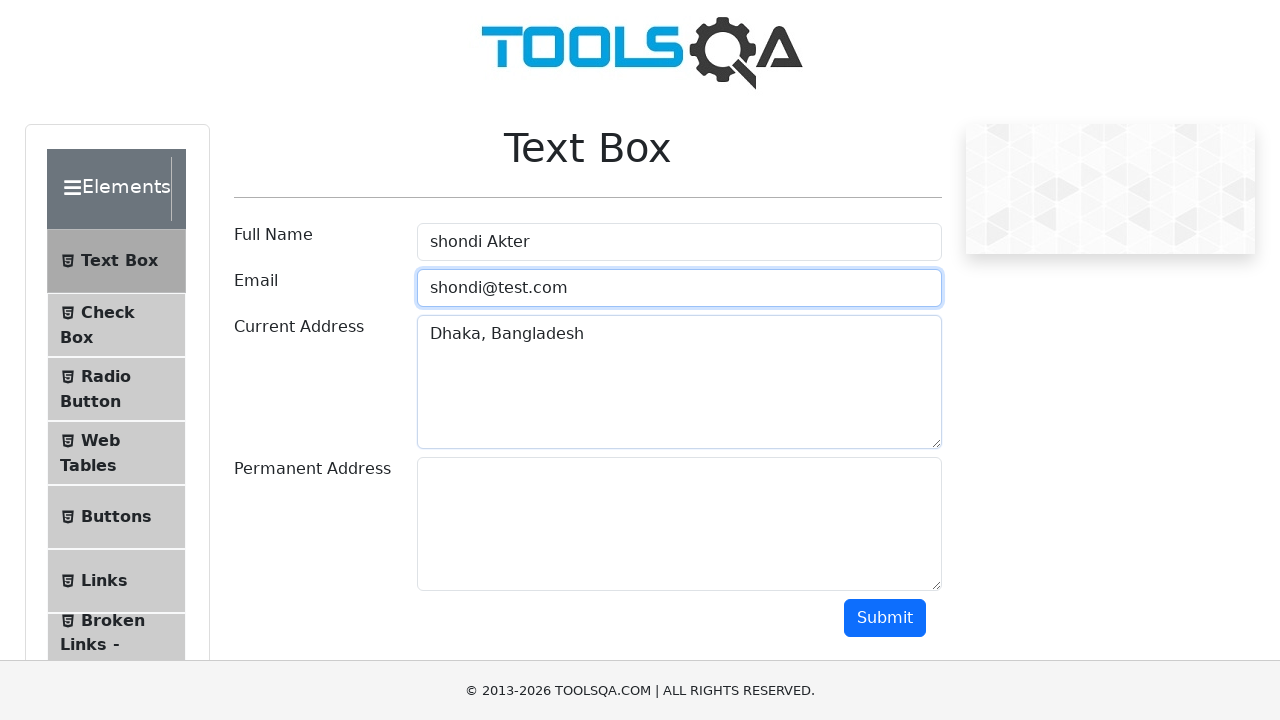

Filled permanent address field with 'Dhaka, Bangladesh' on #permanentAddress
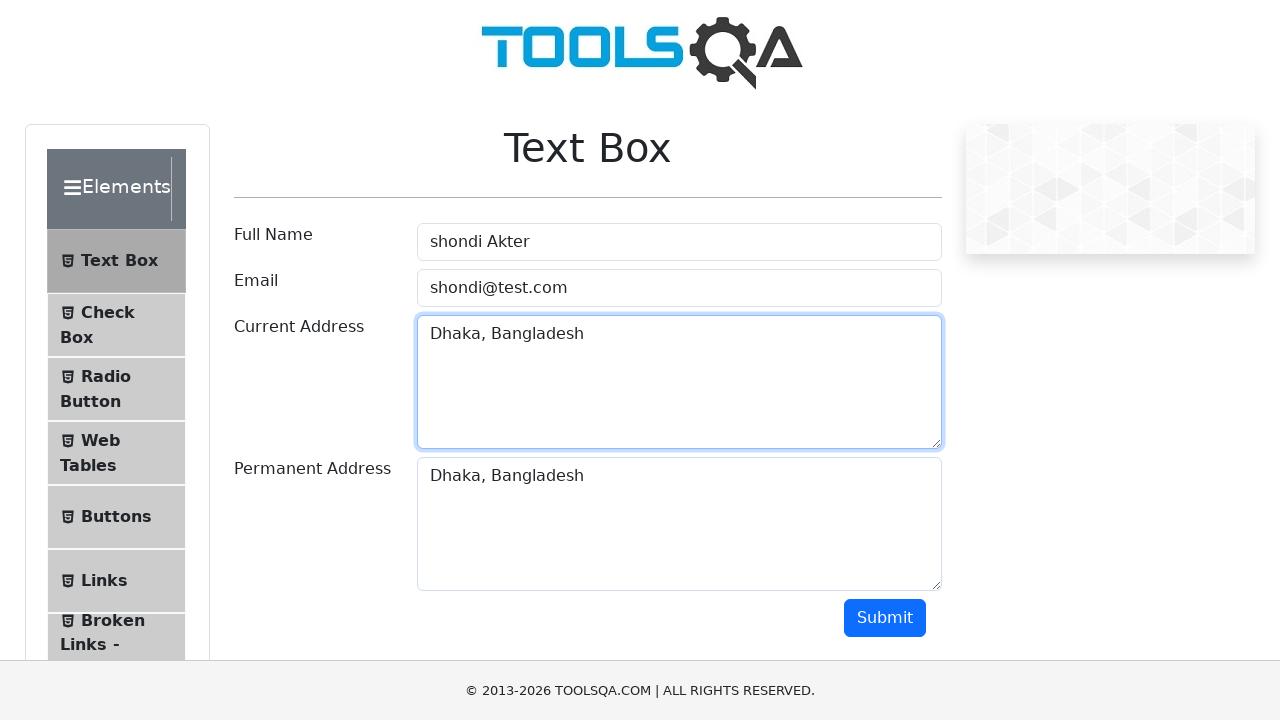

Clicked submit button to submit form at (885, 618) on #submit
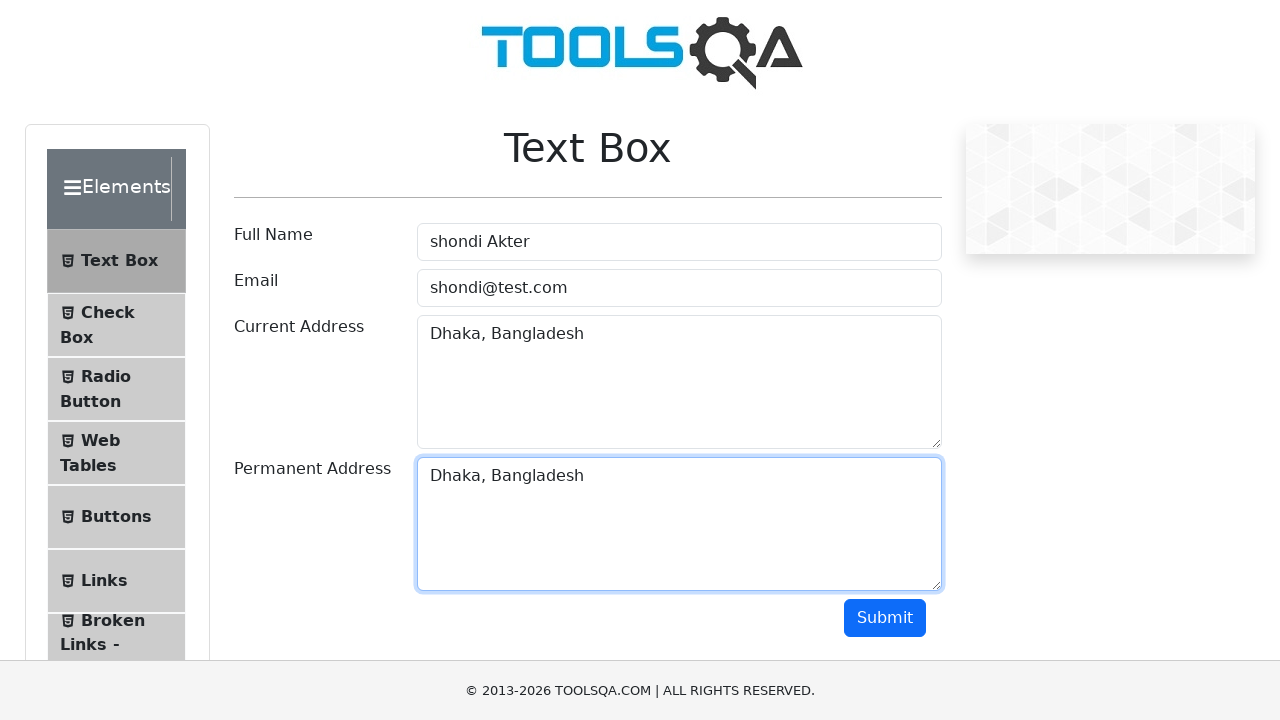

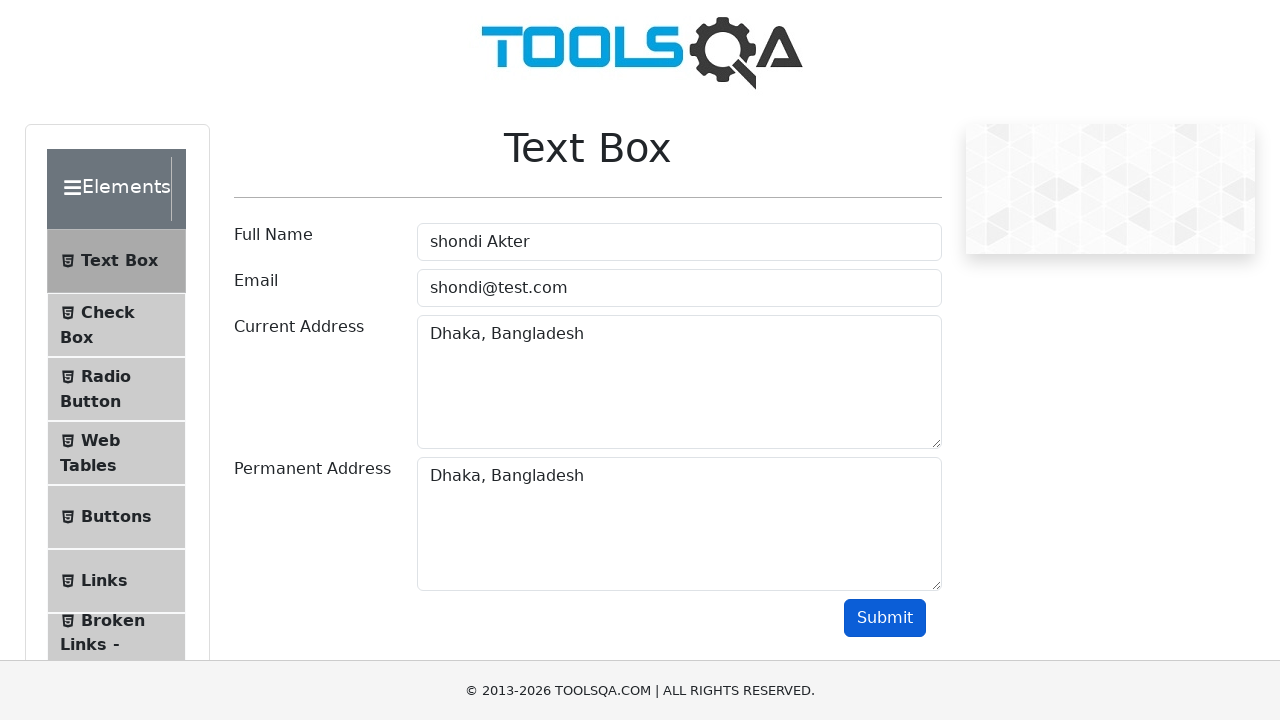